Tests checkbox functionality on LeafGround practice site by clicking checkboxes, verifying checked state, and interacting with toggle switches

Starting URL: https://leafground.com/checkbox.xhtml

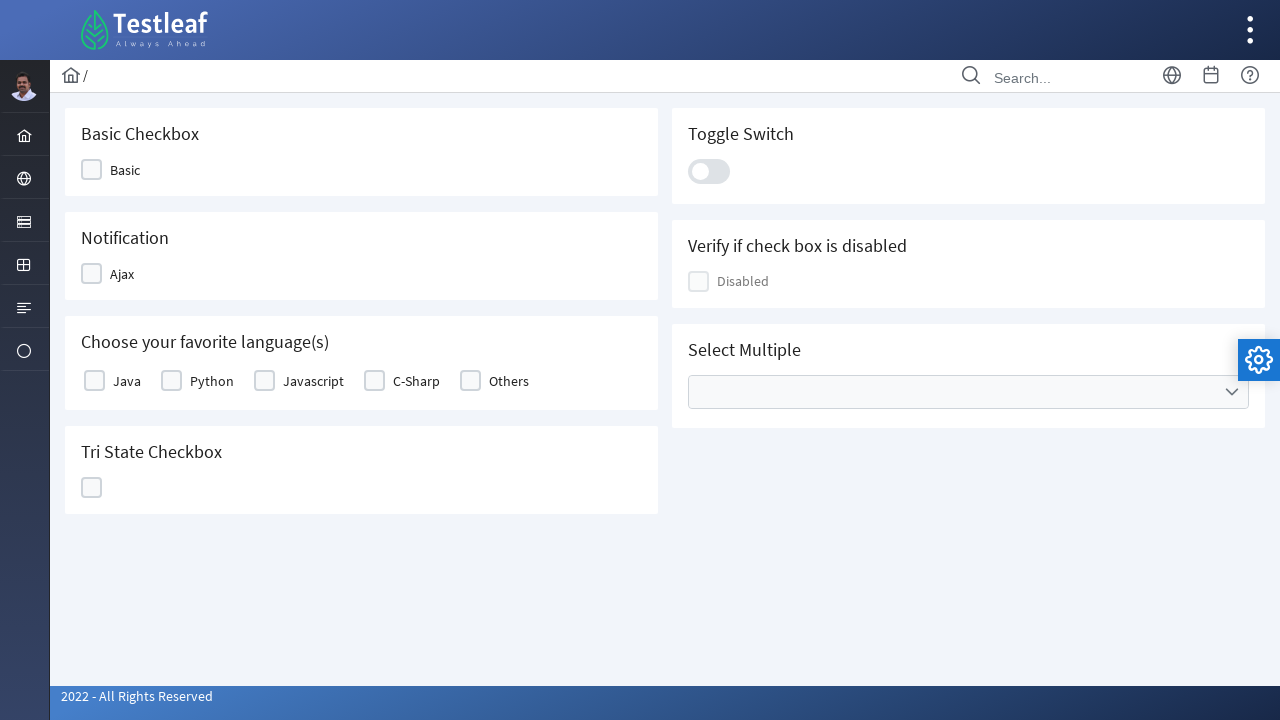

Clicked first checkbox on the page at (92, 170) on xpath=//div[contains(@class,'ui-chkbox-box ui-widget')]
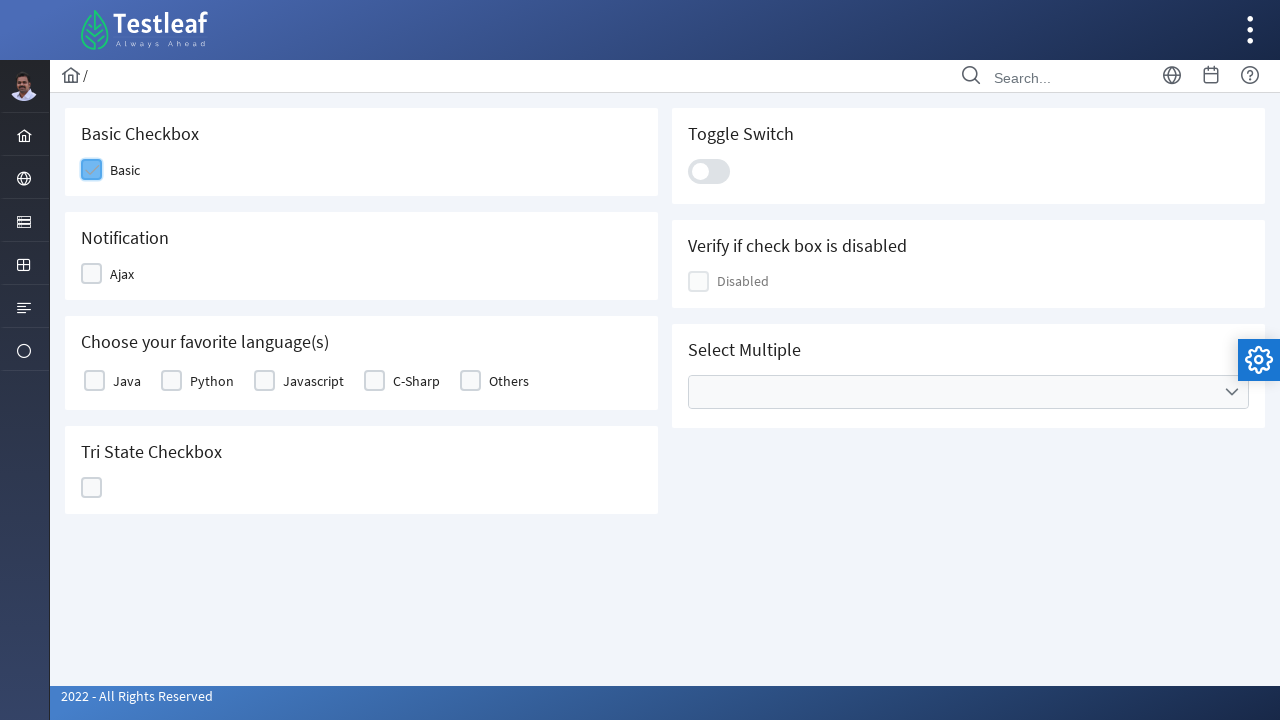

Clicked second checkbox on the page at (92, 274) on (//div[contains(@class,'ui-chkbox-box ui-widget')])[2]
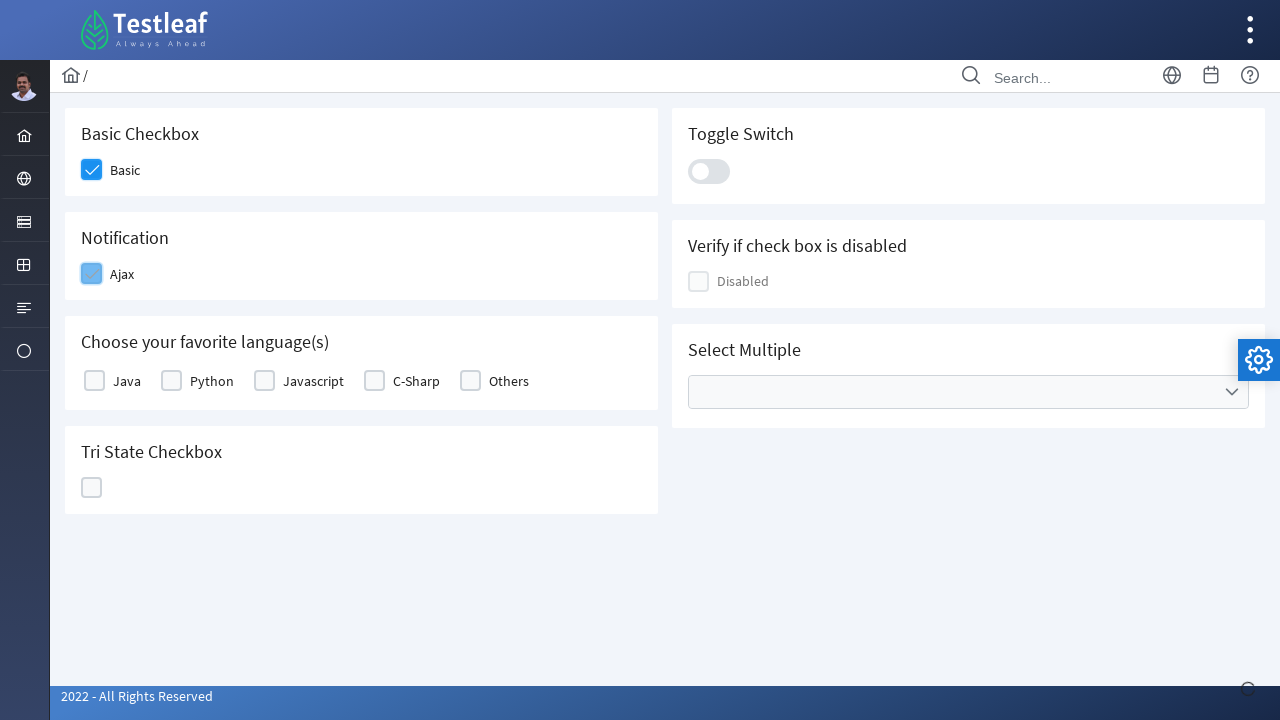

Waited for 'Checked' state indicator to appear
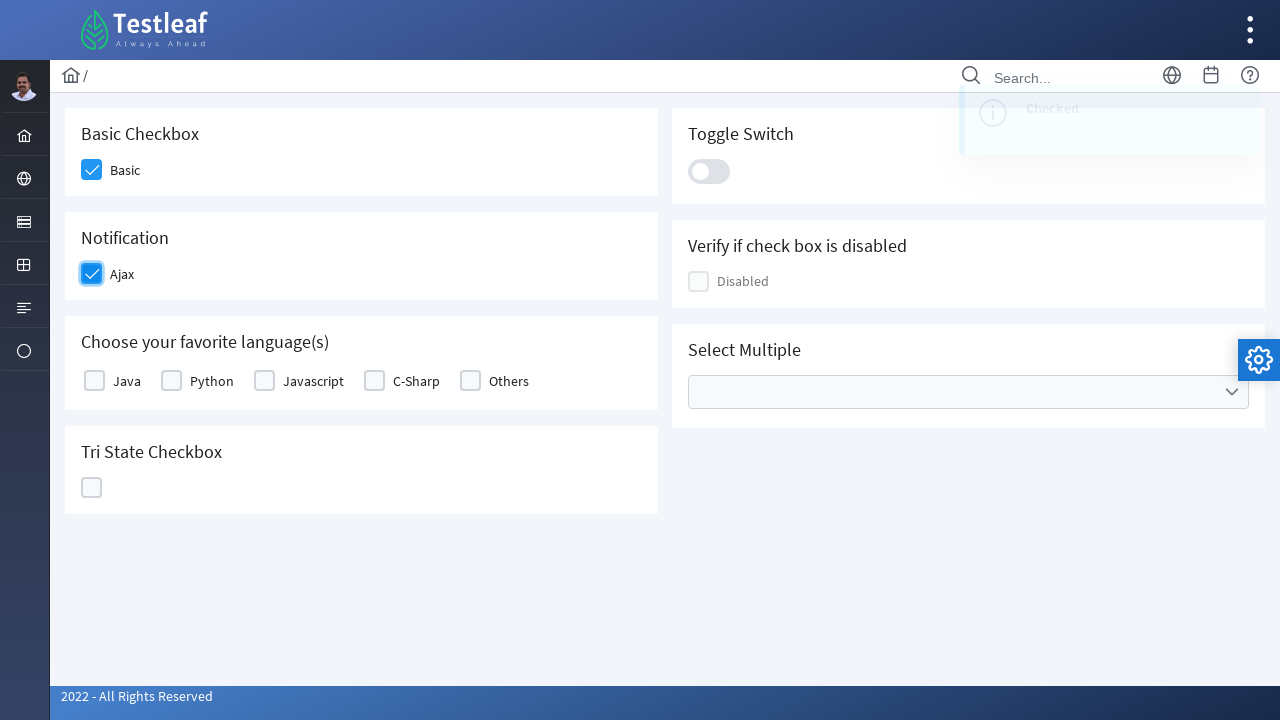

Clicked tri-state toggle checkbox at (92, 488) on (//div[@id='j_idt87:ajaxTriState']//div)[2]
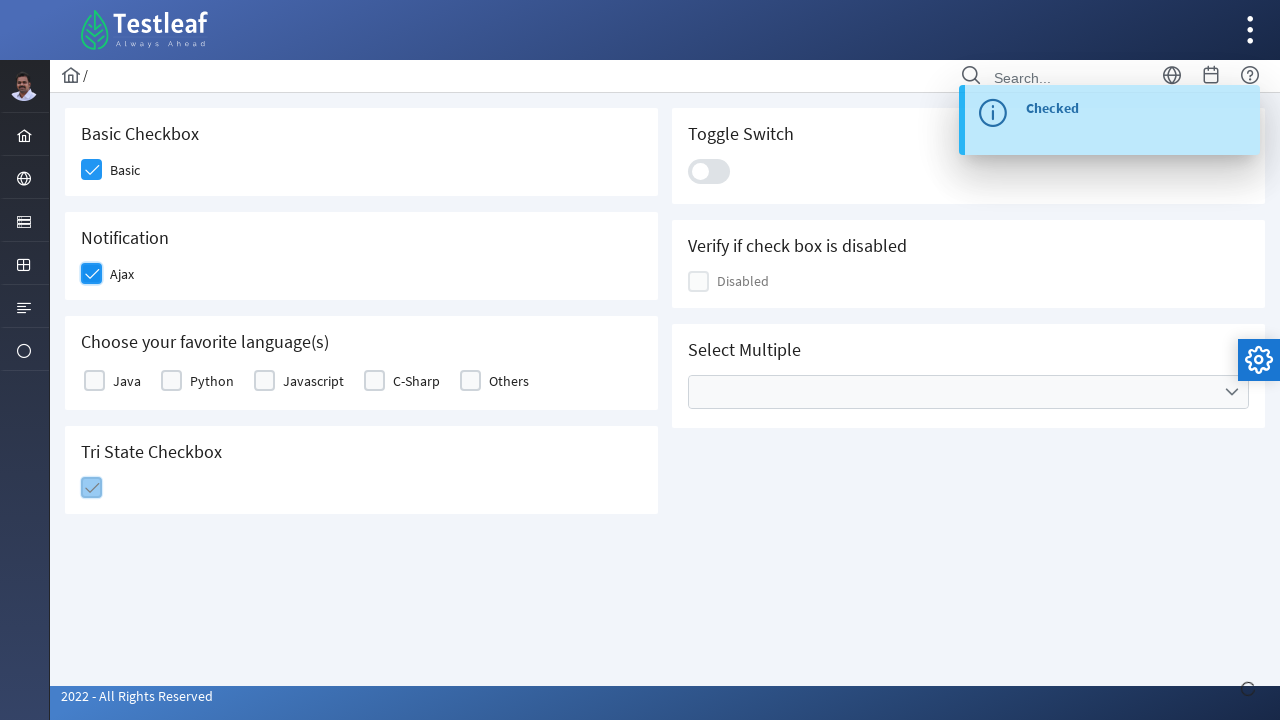

Waited for alert notification to appear
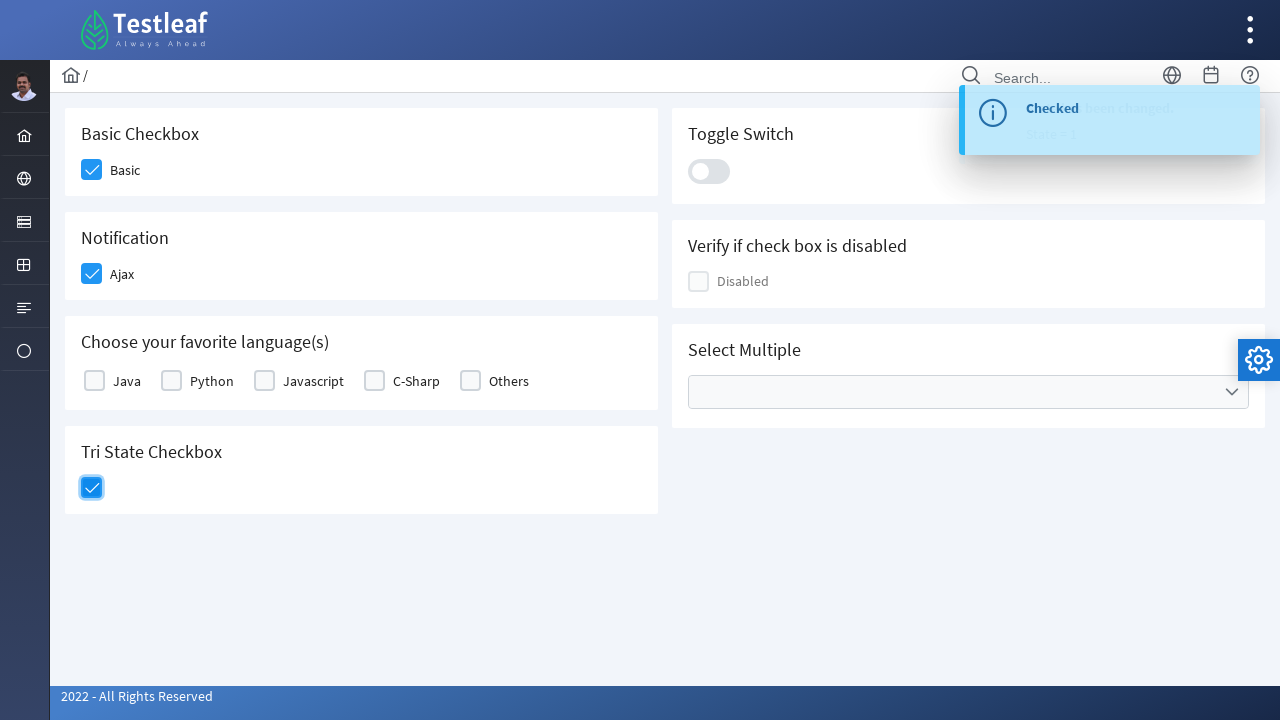

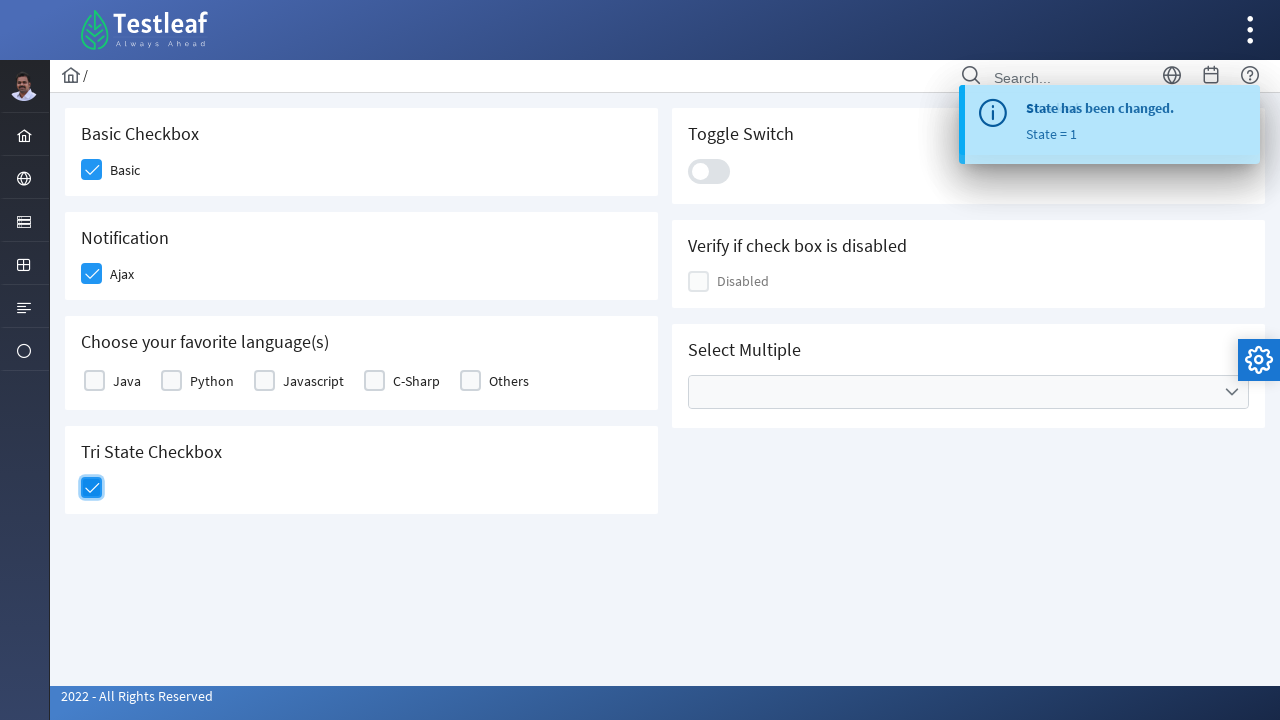